Tests the web tables functionality by adding multiple new records through a form, filling in first name, last name, email, age, salary, and department fields for each entry

Starting URL: https://demoqa.com/webtables

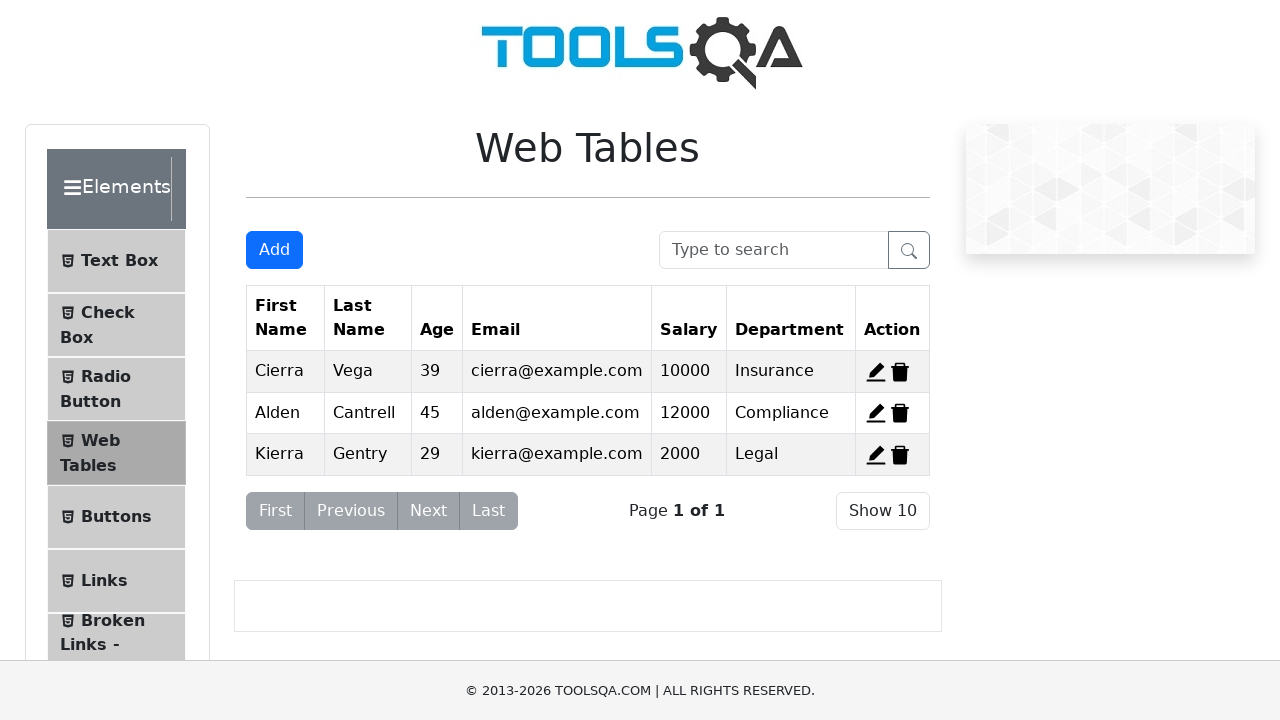

Clicked Add New Record button to add record for Amsal Salom at (274, 250) on #addNewRecordButton
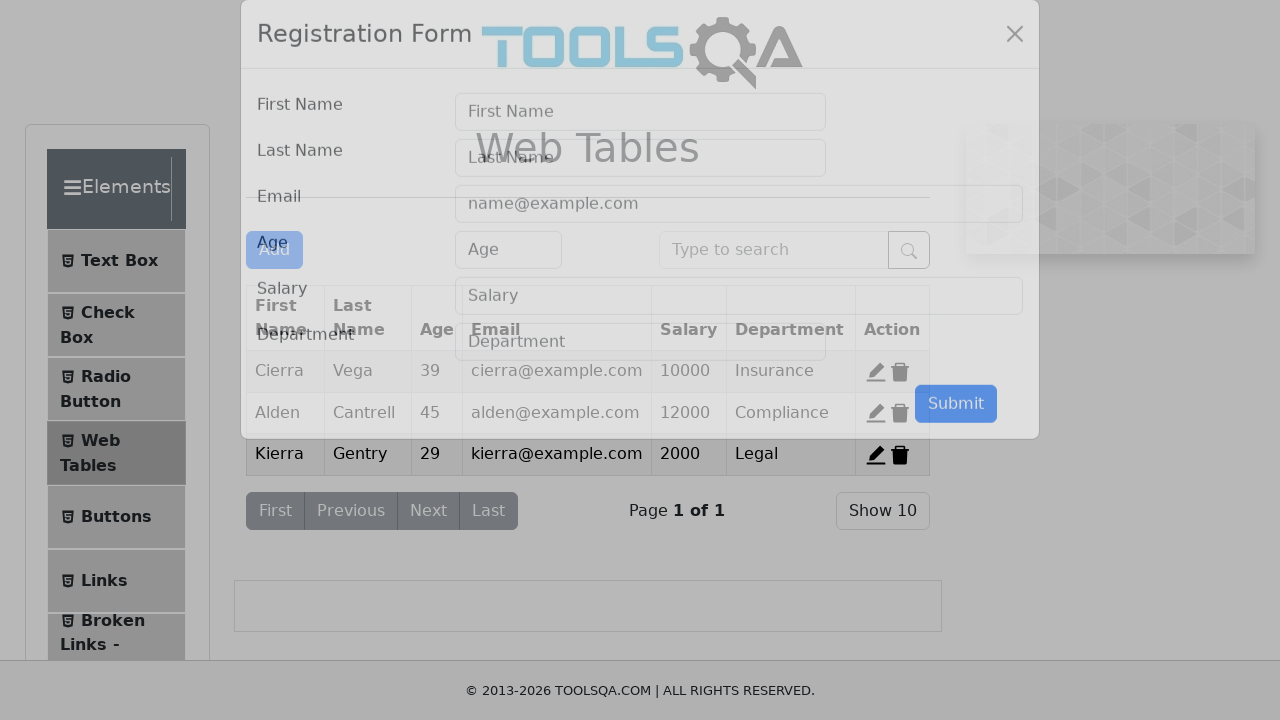

Form modal appeared with firstName field visible
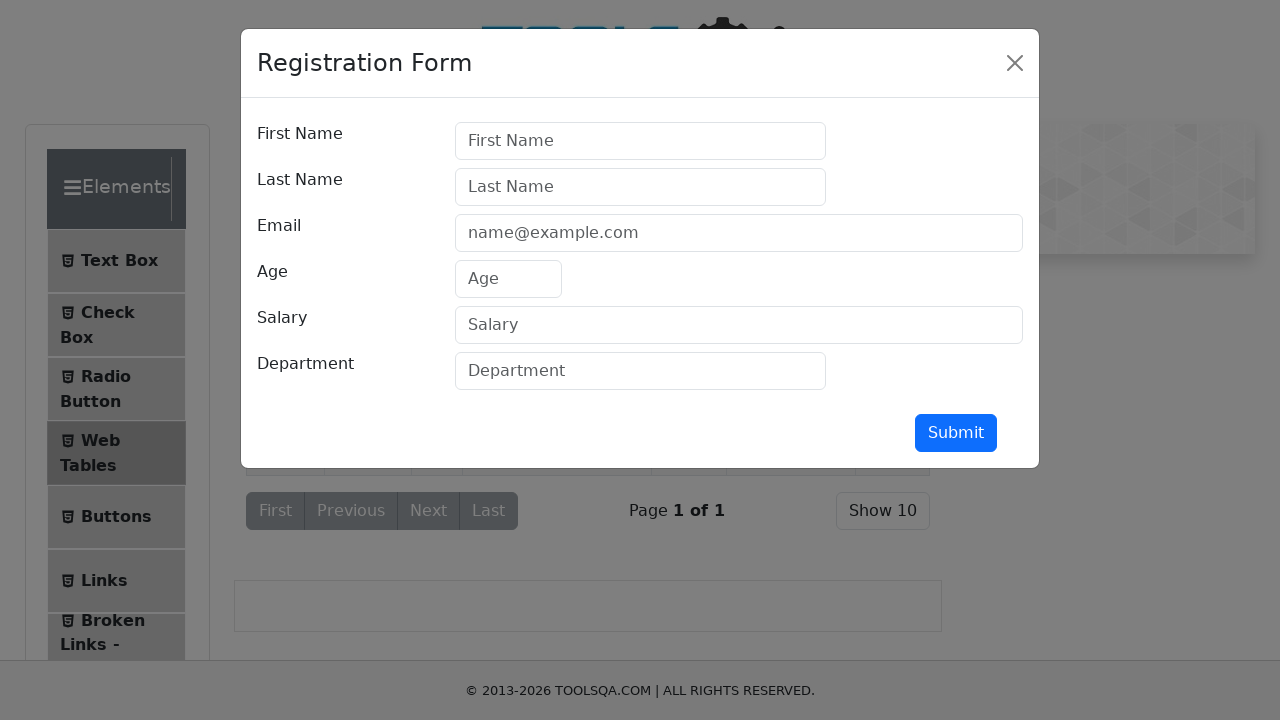

Filled firstName field with 'Amsal' on #firstName
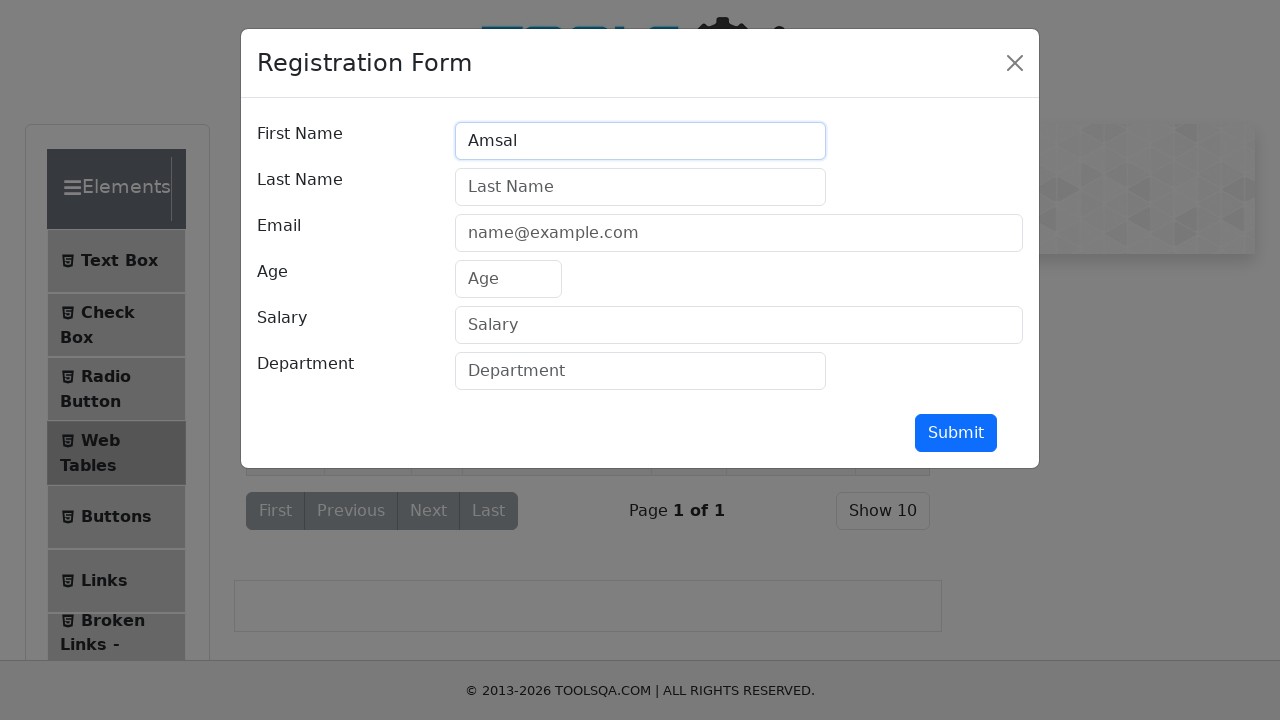

Filled lastName field with 'Salom' on #lastName
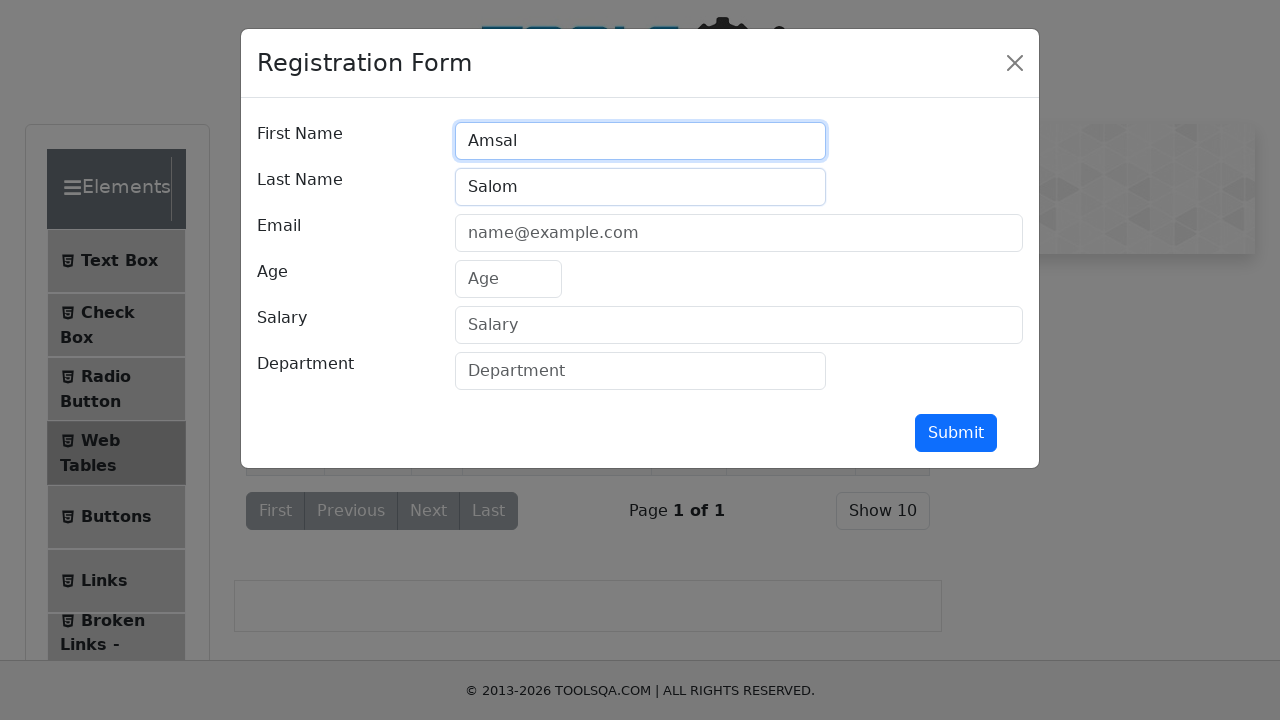

Filled email field with 'uno@noobtest.id' on #userEmail
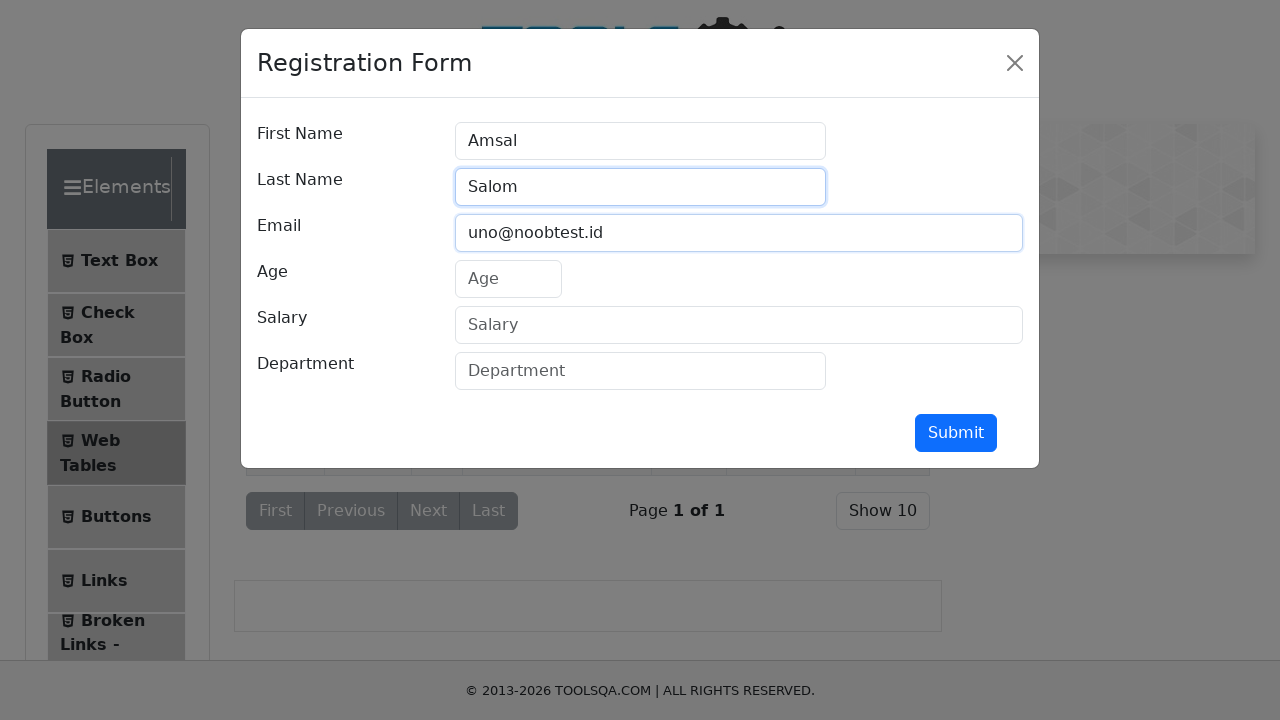

Filled age field with '28' on #age
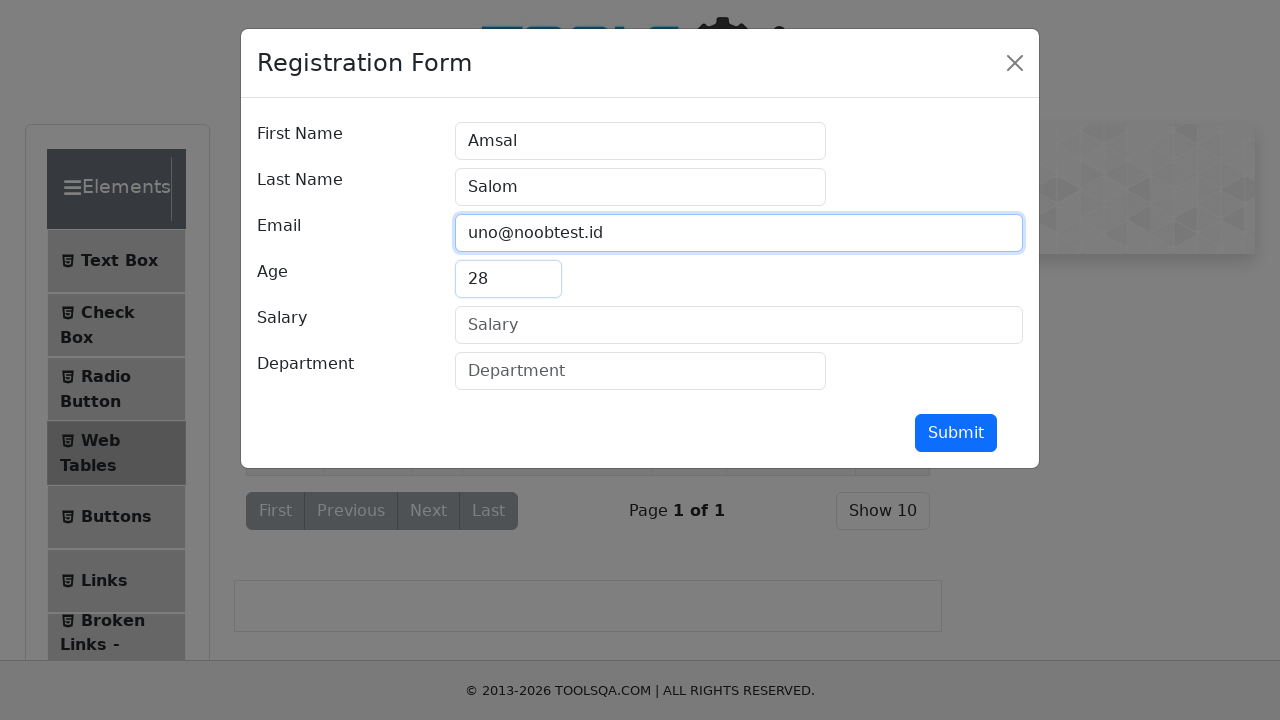

Filled salary field with '5000' on #salary
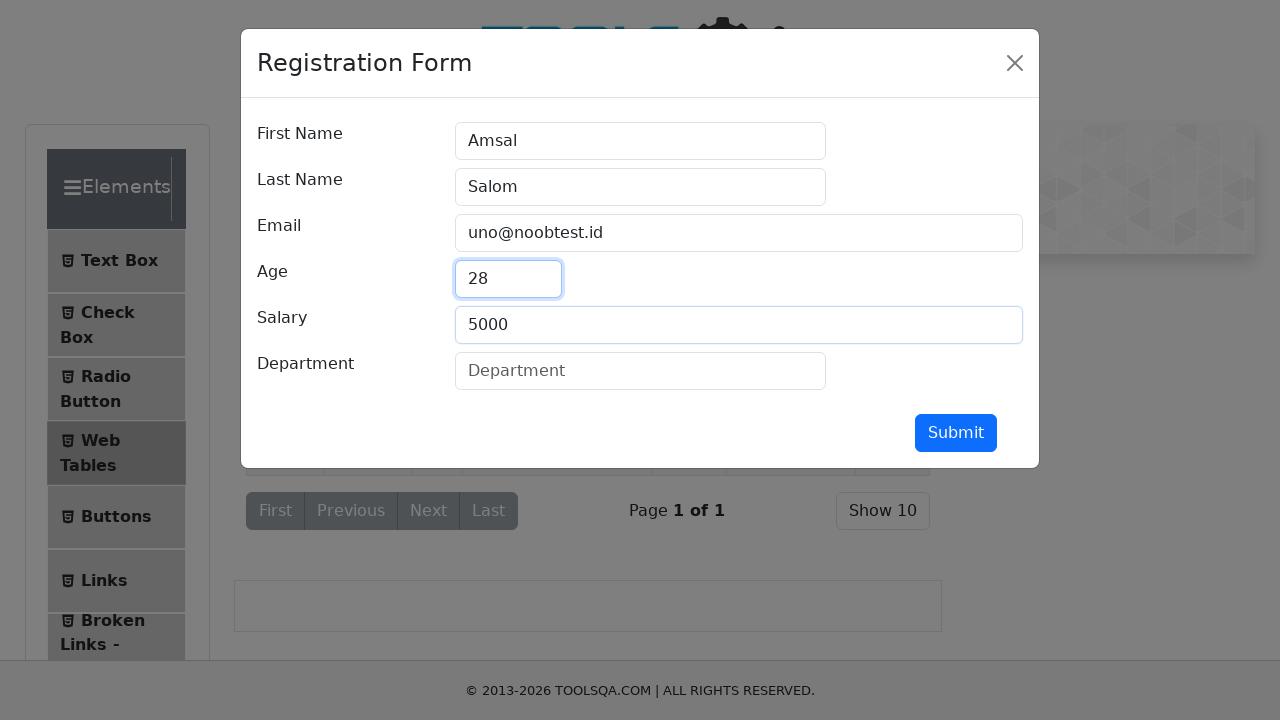

Filled department field with 'IT Support' on #department
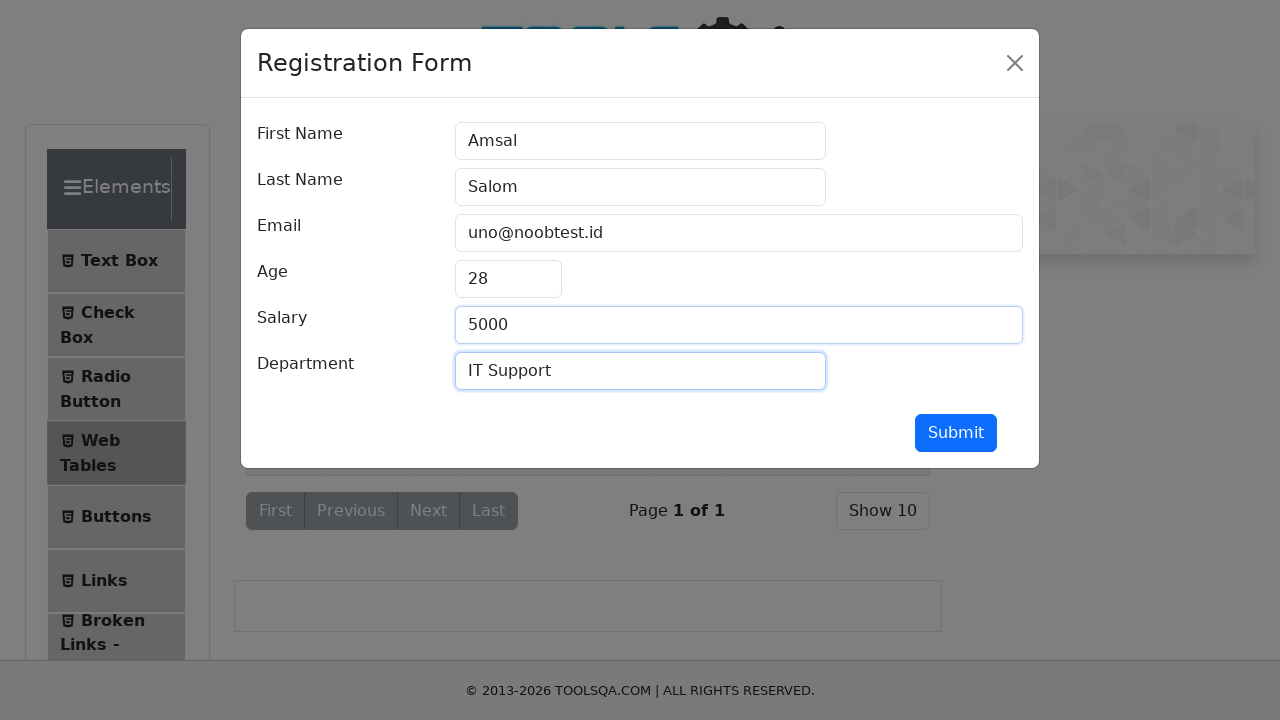

Clicked submit button to add record for Amsal Salom at (956, 433) on #submit
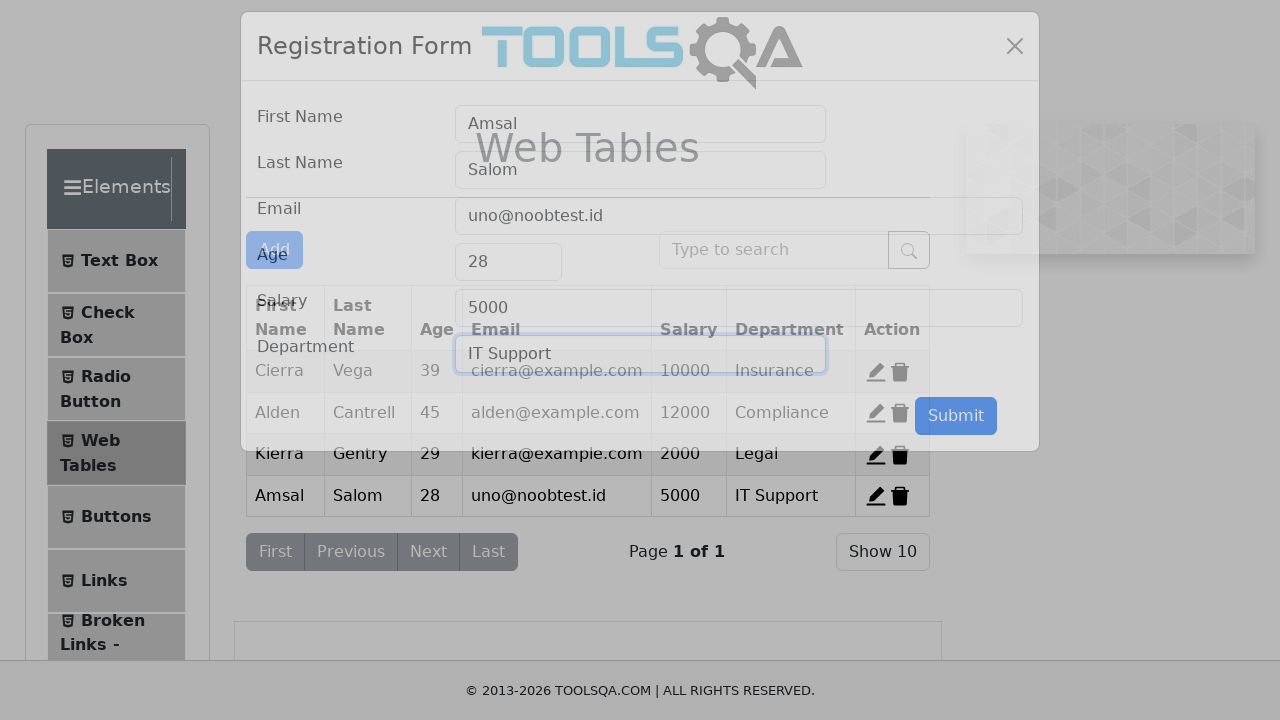

Form modal closed and record added successfully
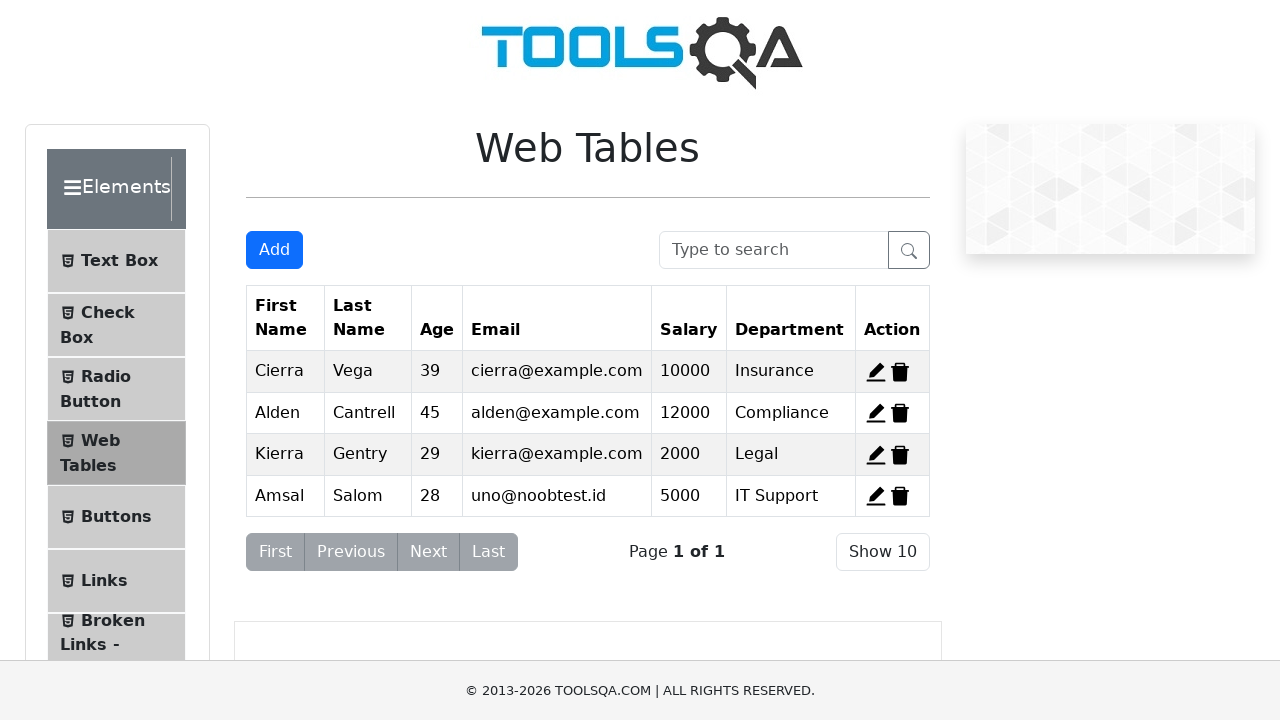

Clicked Add New Record button to add record for Dita Karang at (274, 250) on #addNewRecordButton
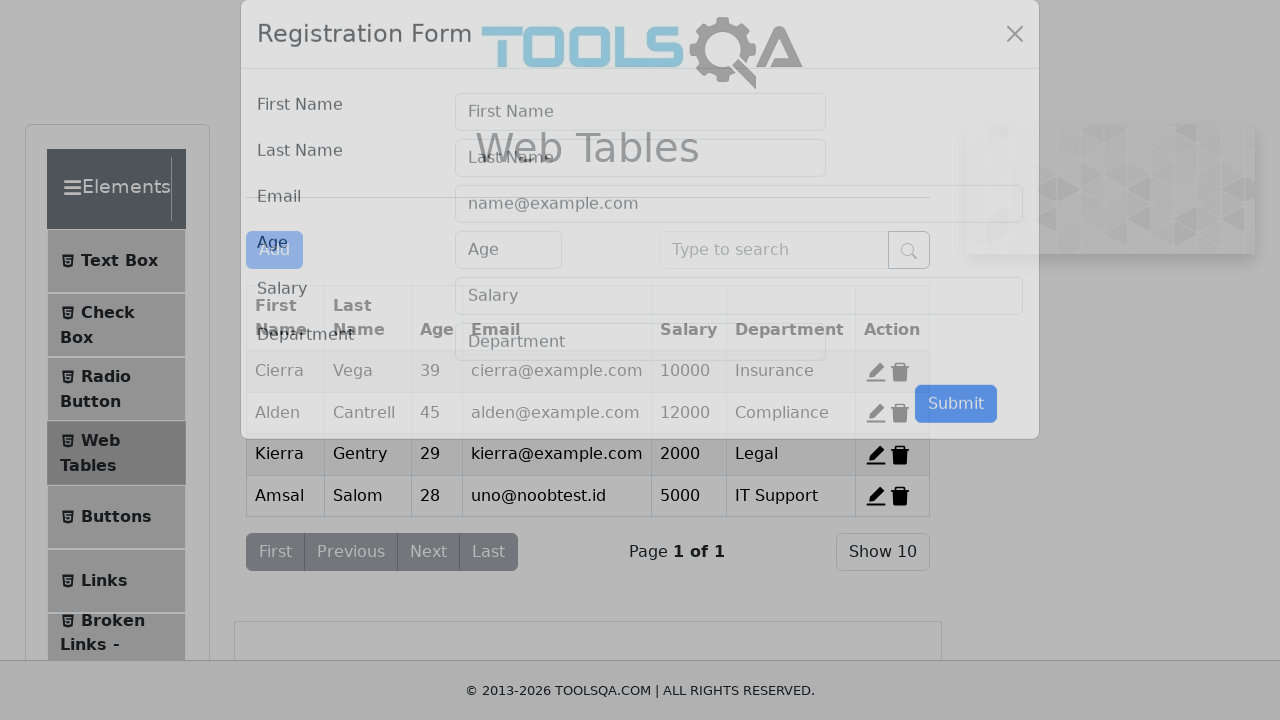

Form modal appeared with firstName field visible
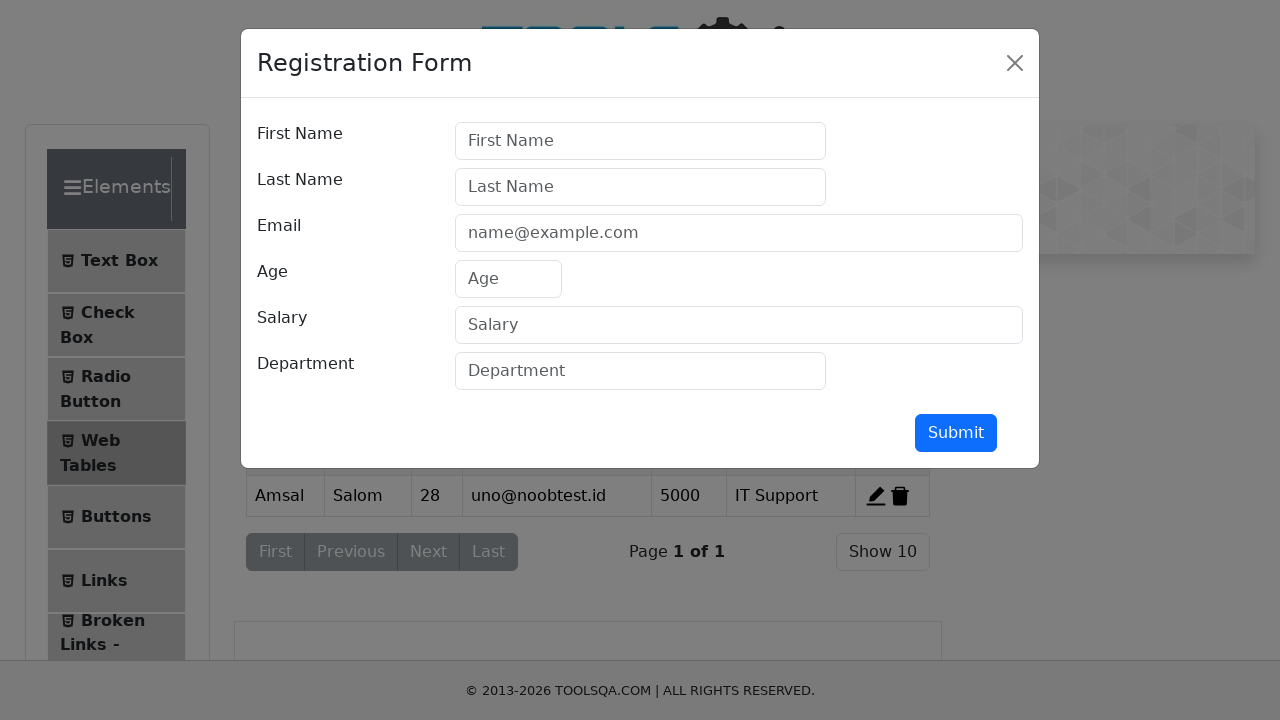

Filled firstName field with 'Dita' on #firstName
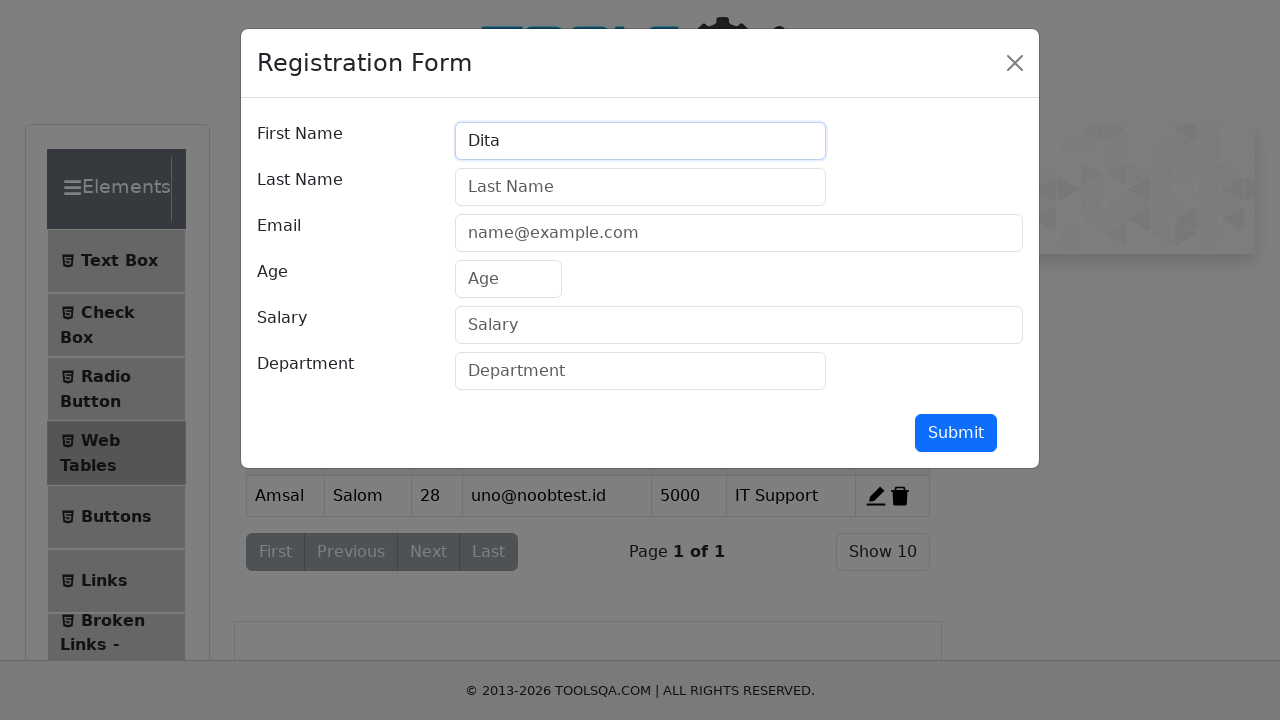

Filled lastName field with 'Karang' on #lastName
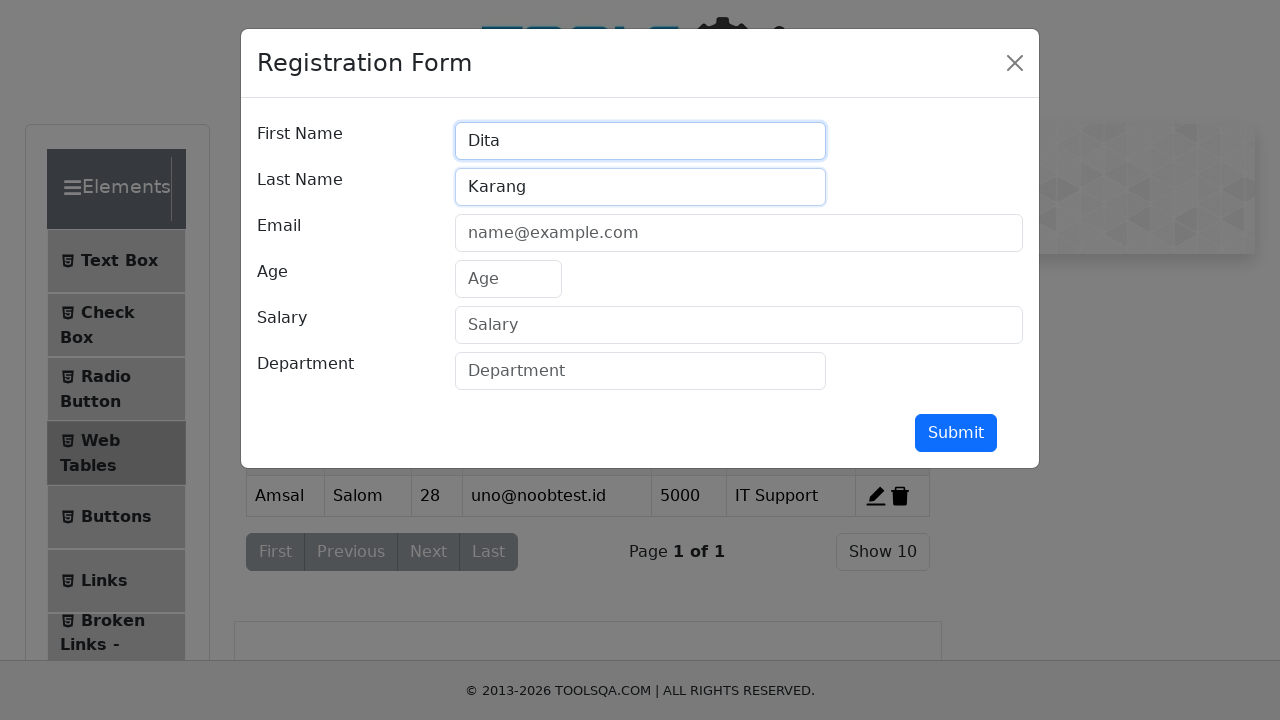

Filled email field with 'ditaka@noobtest.id' on #userEmail
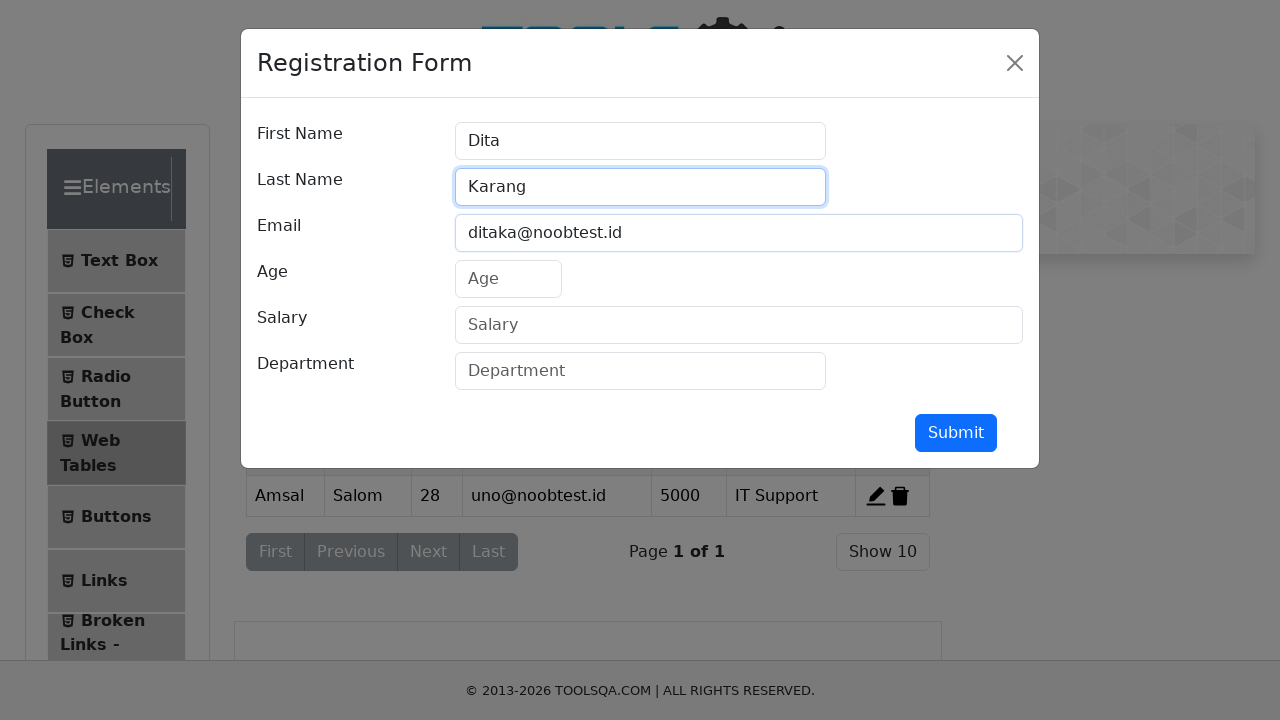

Filled age field with '23' on #age
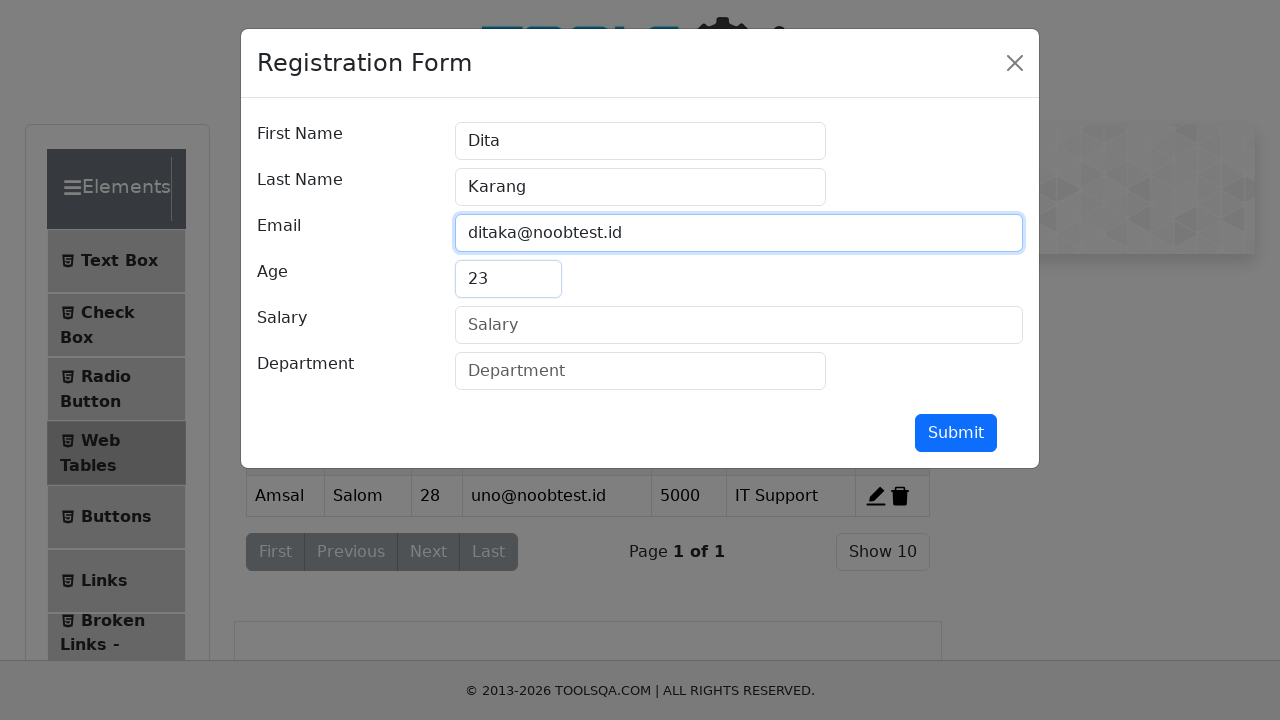

Filled salary field with '4500' on #salary
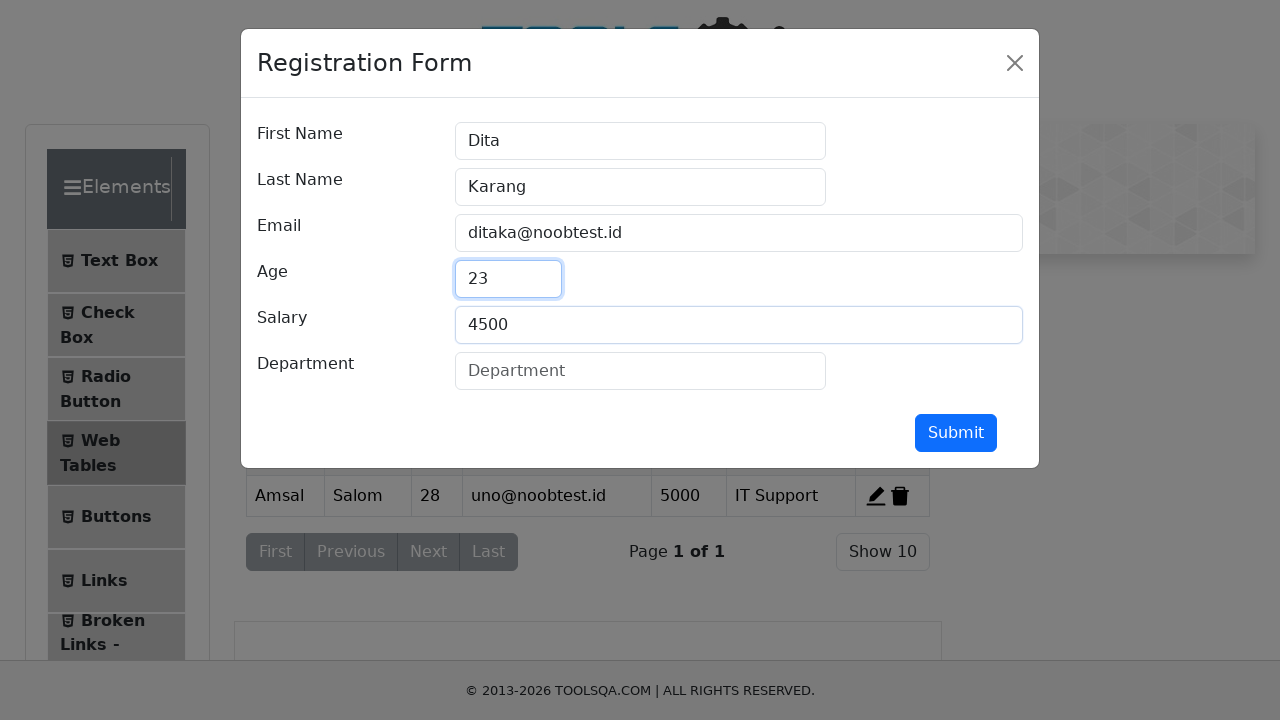

Filled department field with 'IT Admin' on #department
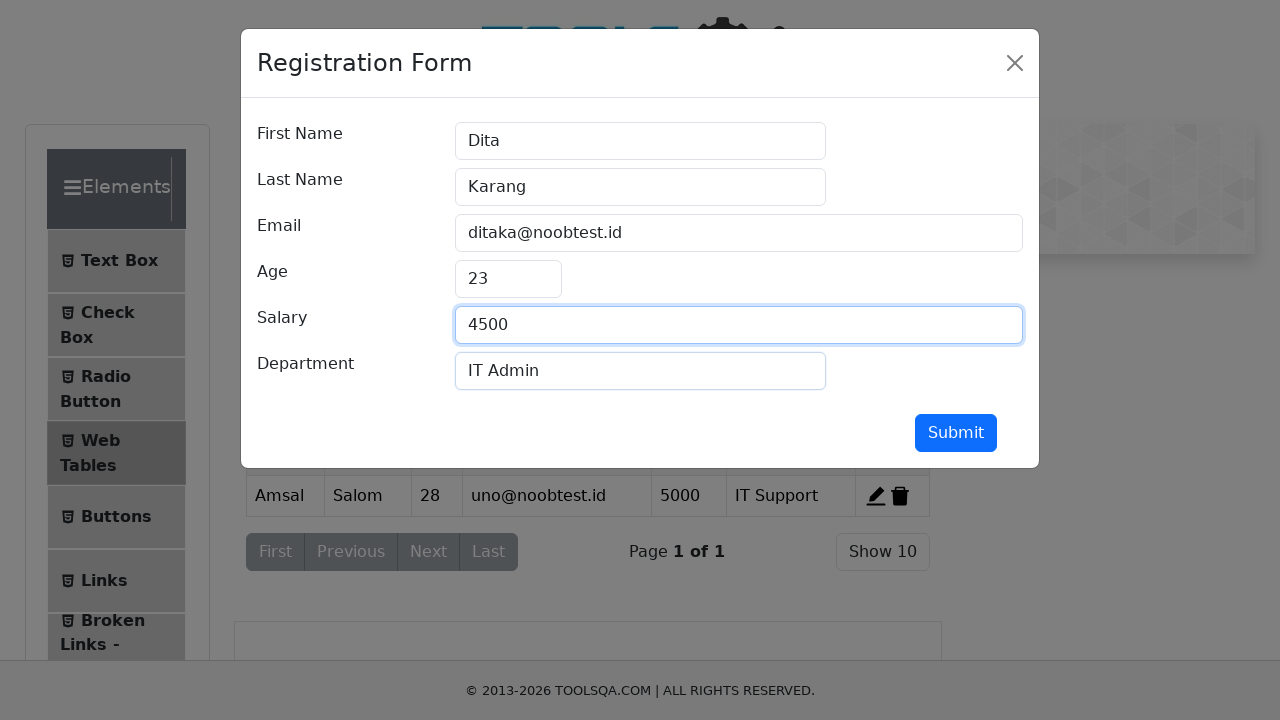

Clicked submit button to add record for Dita Karang at (956, 433) on #submit
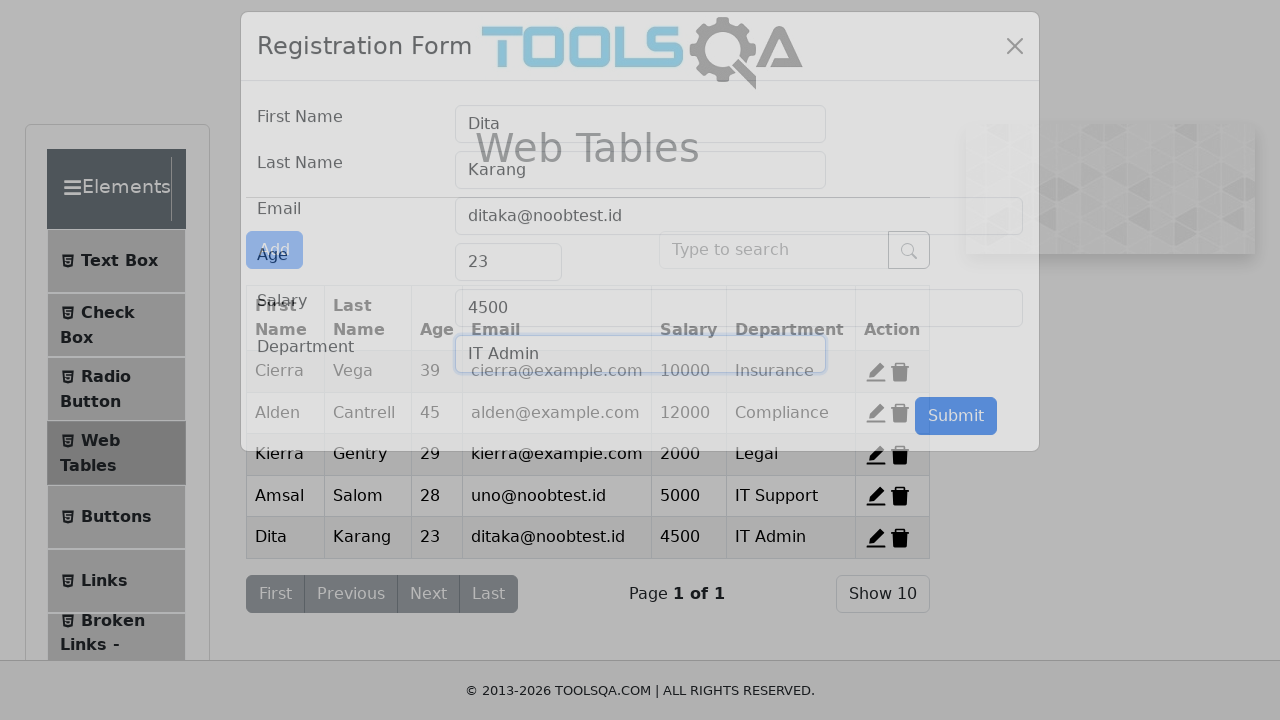

Form modal closed and record added successfully
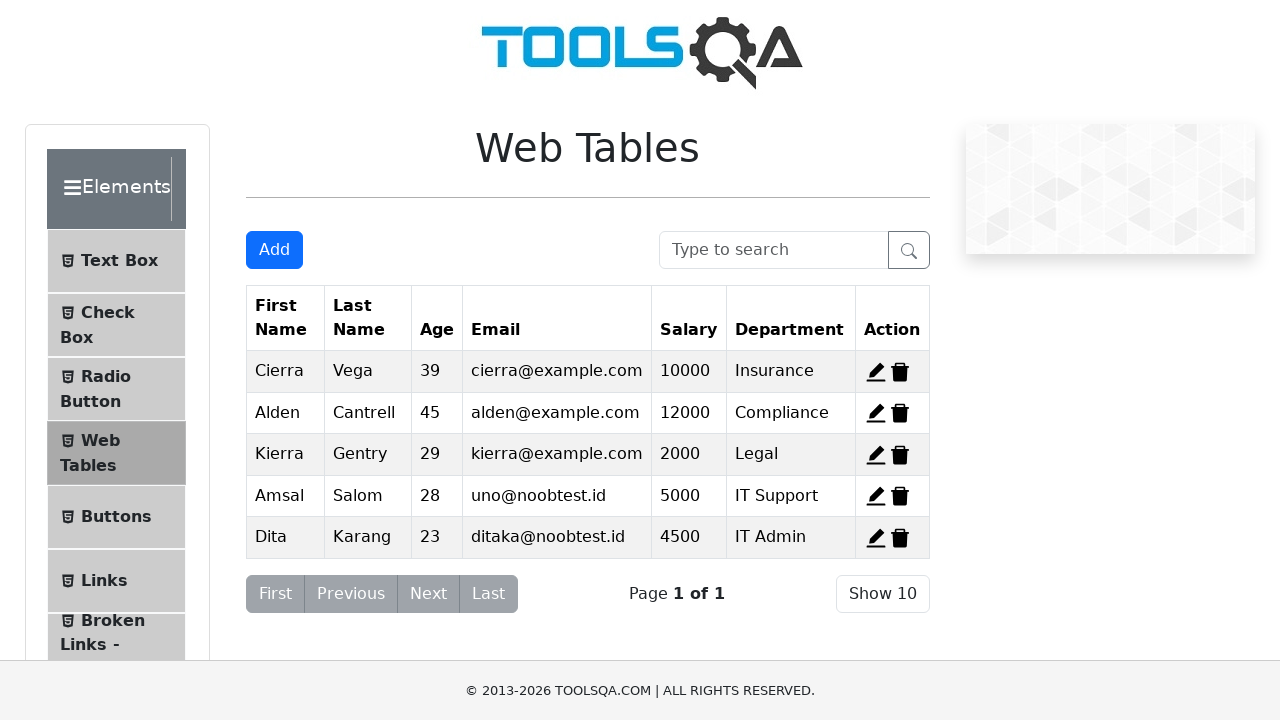

Clicked Add New Record button to add record for Febrian Nur at (274, 250) on #addNewRecordButton
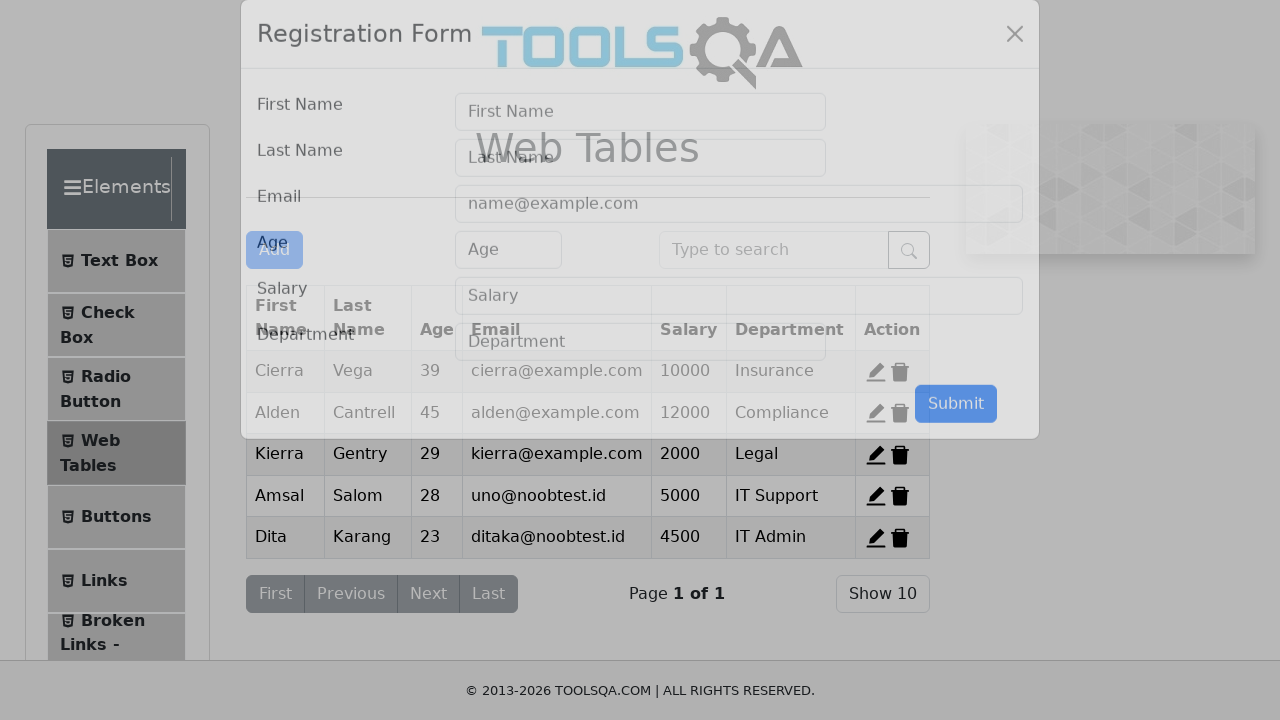

Form modal appeared with firstName field visible
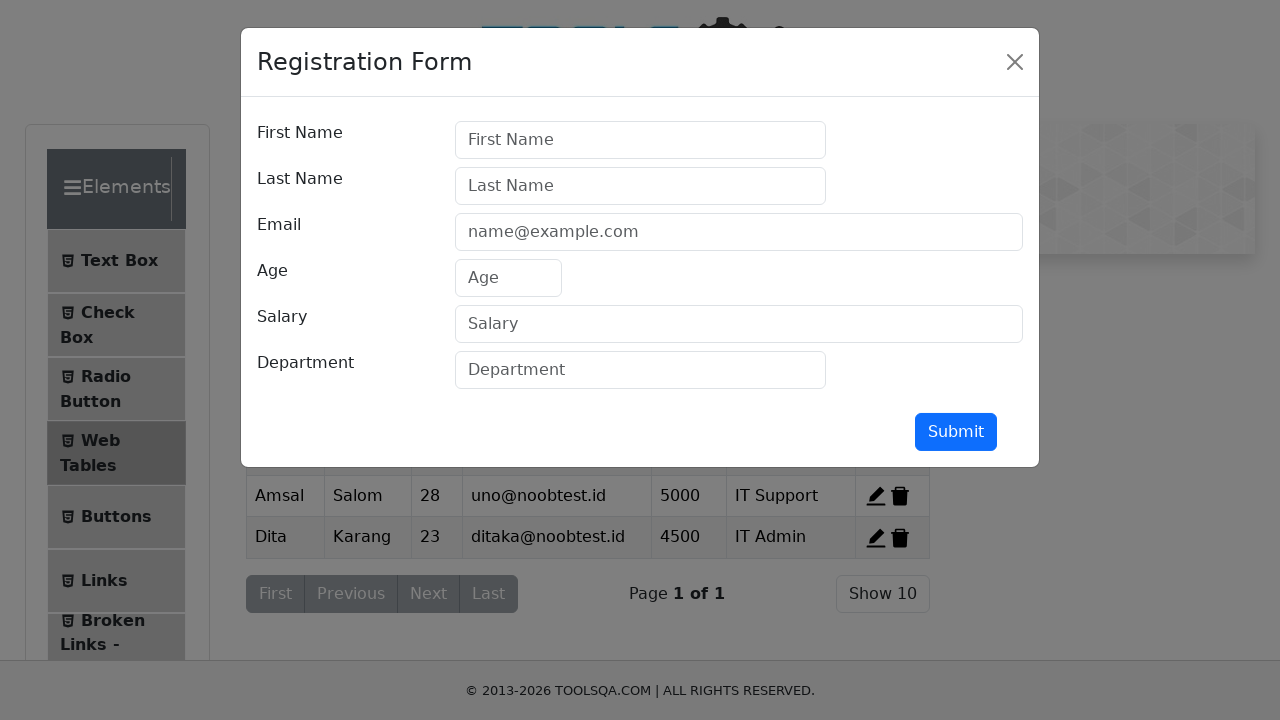

Filled firstName field with 'Febrian' on #firstName
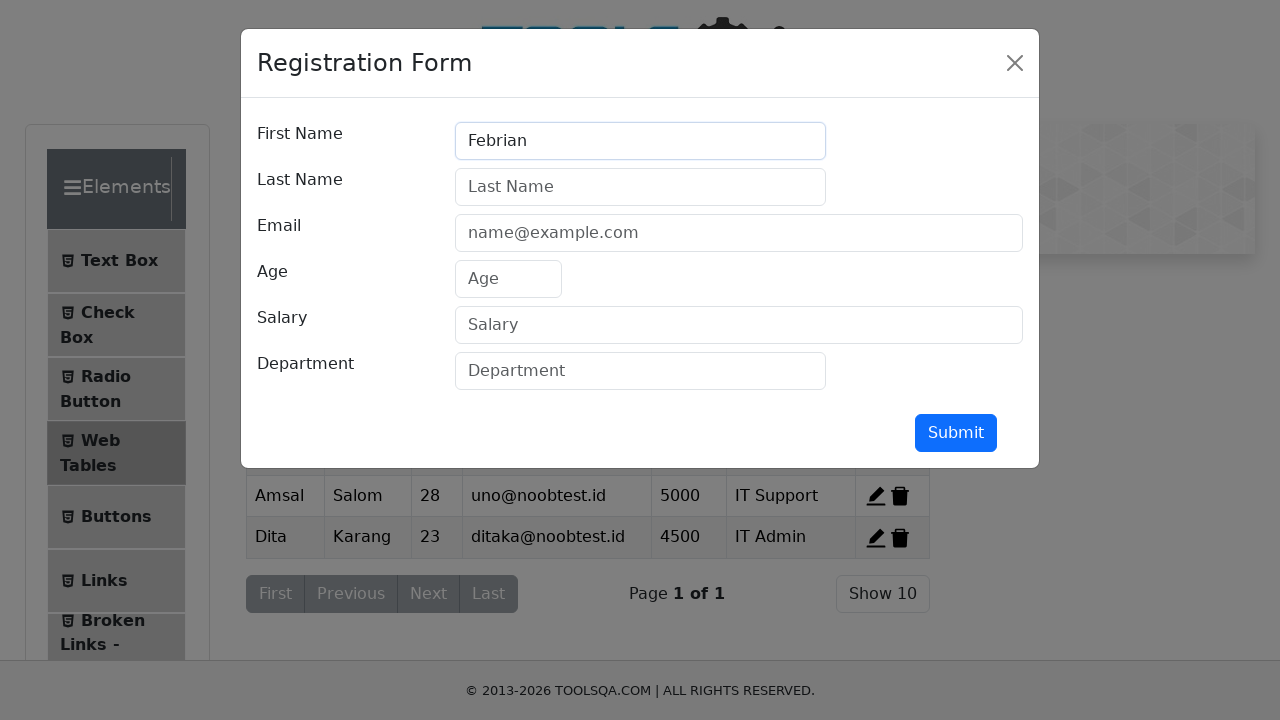

Filled lastName field with 'Nur' on #lastName
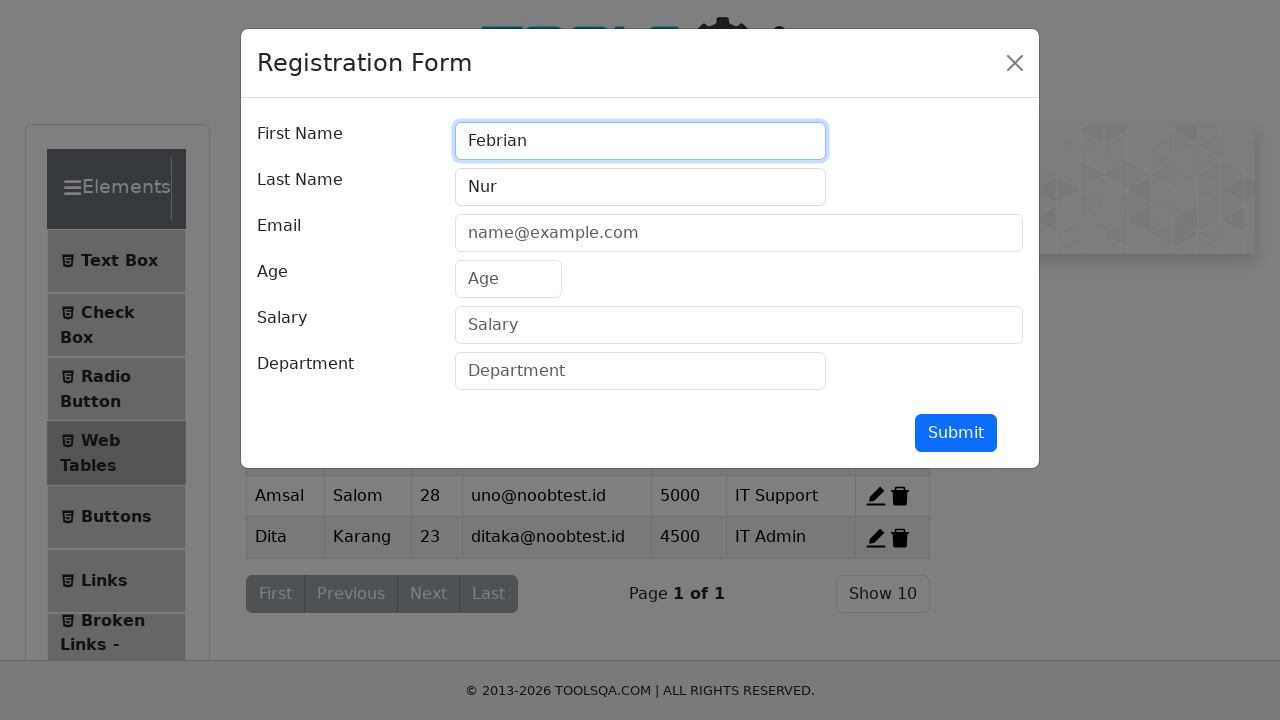

Filled email field with 'febrianu@noobtest.id' on #userEmail
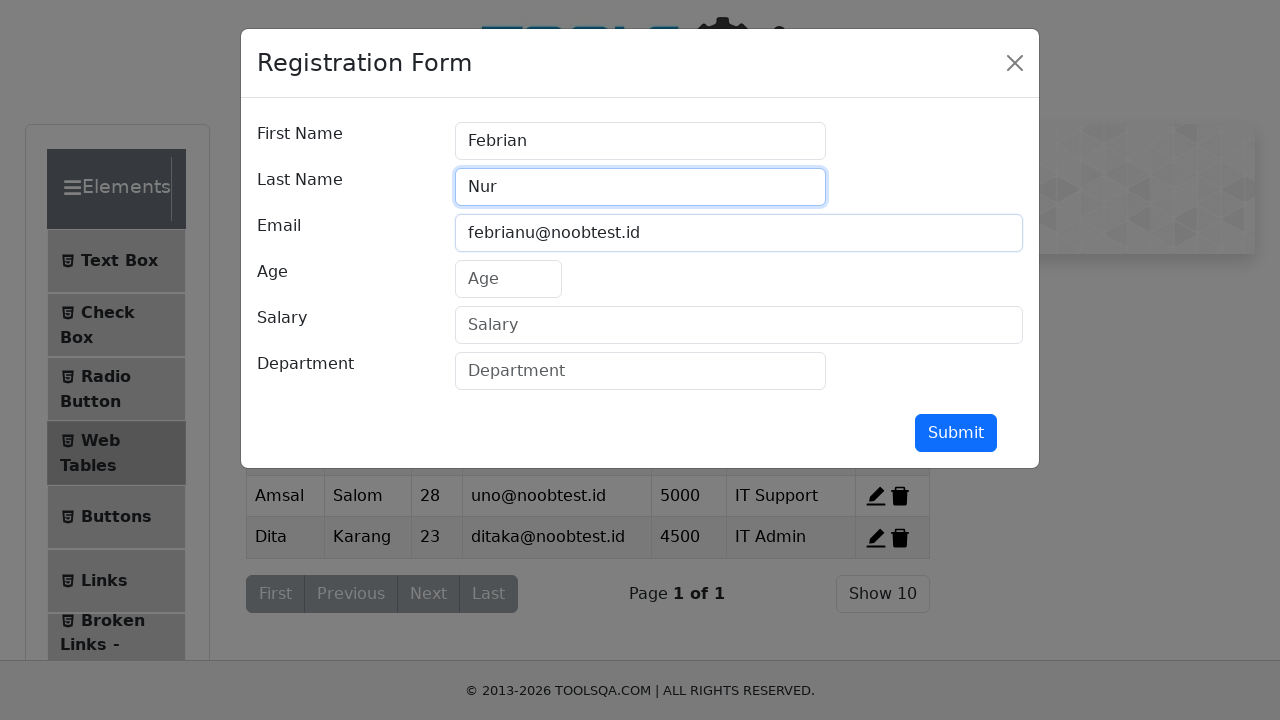

Filled age field with '24' on #age
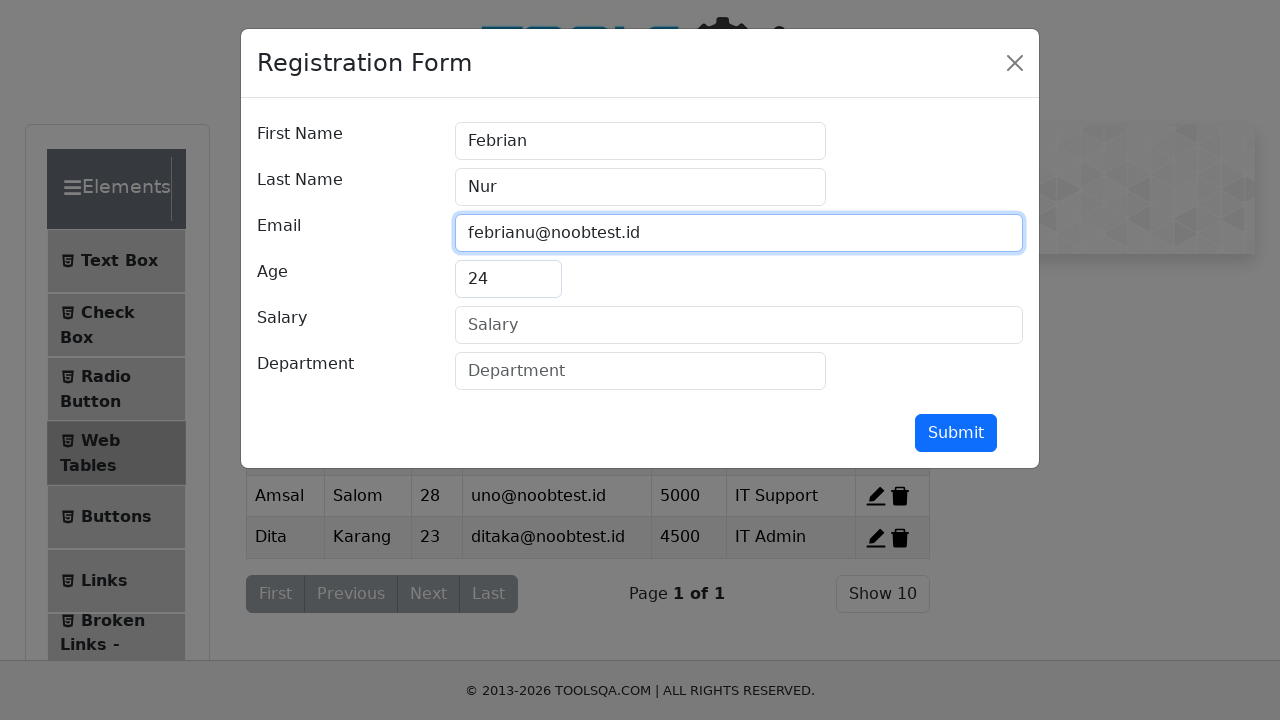

Filled salary field with '6000' on #salary
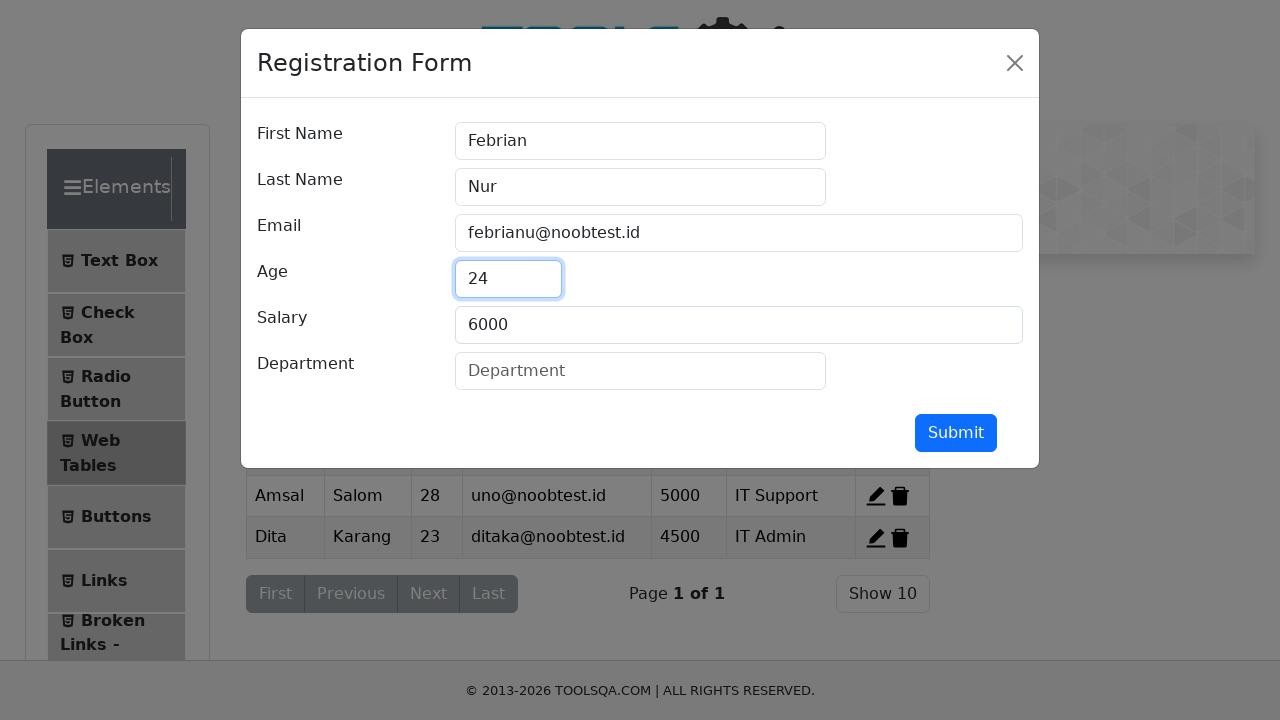

Filled department field with 'IT Support' on #department
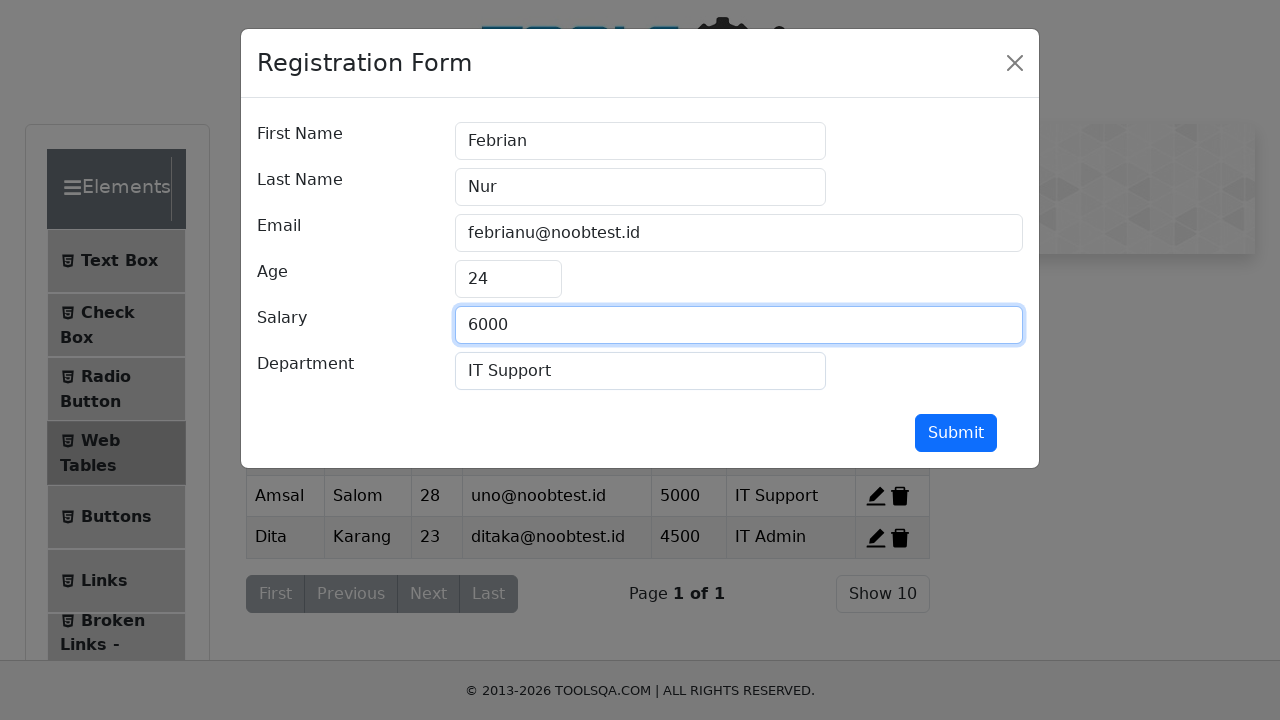

Clicked submit button to add record for Febrian Nur at (956, 433) on #submit
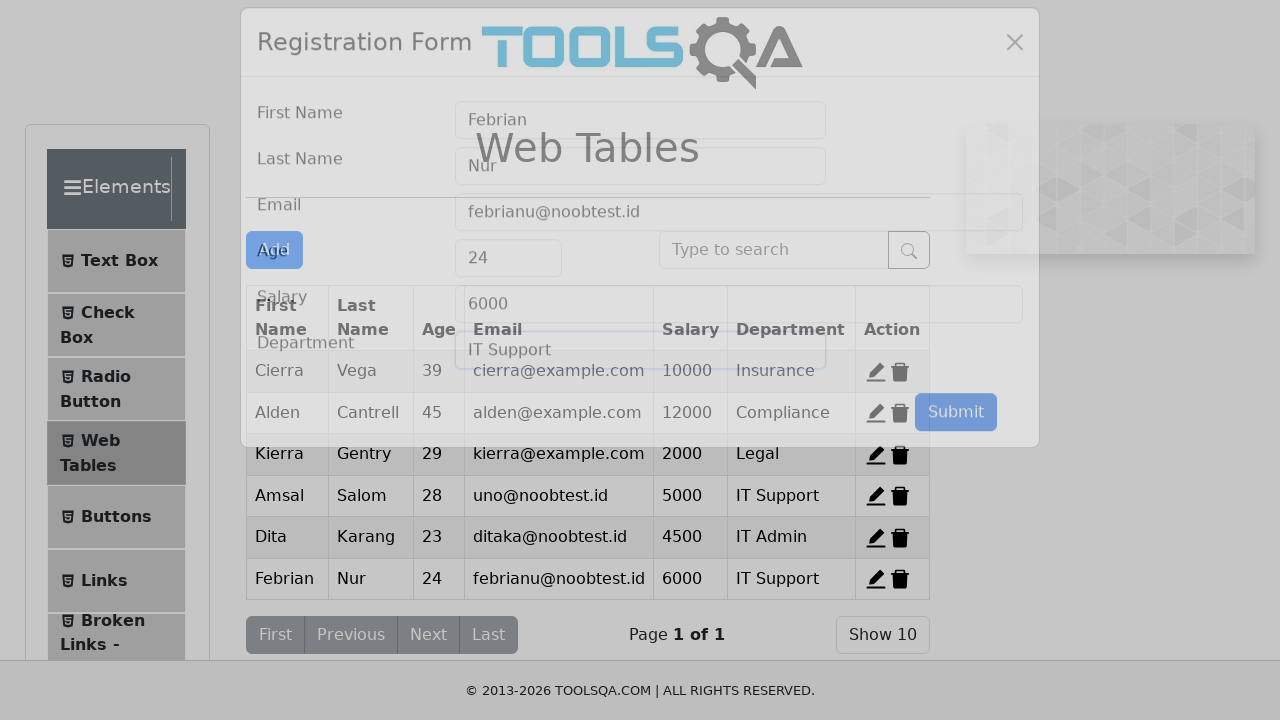

Form modal closed and record added successfully
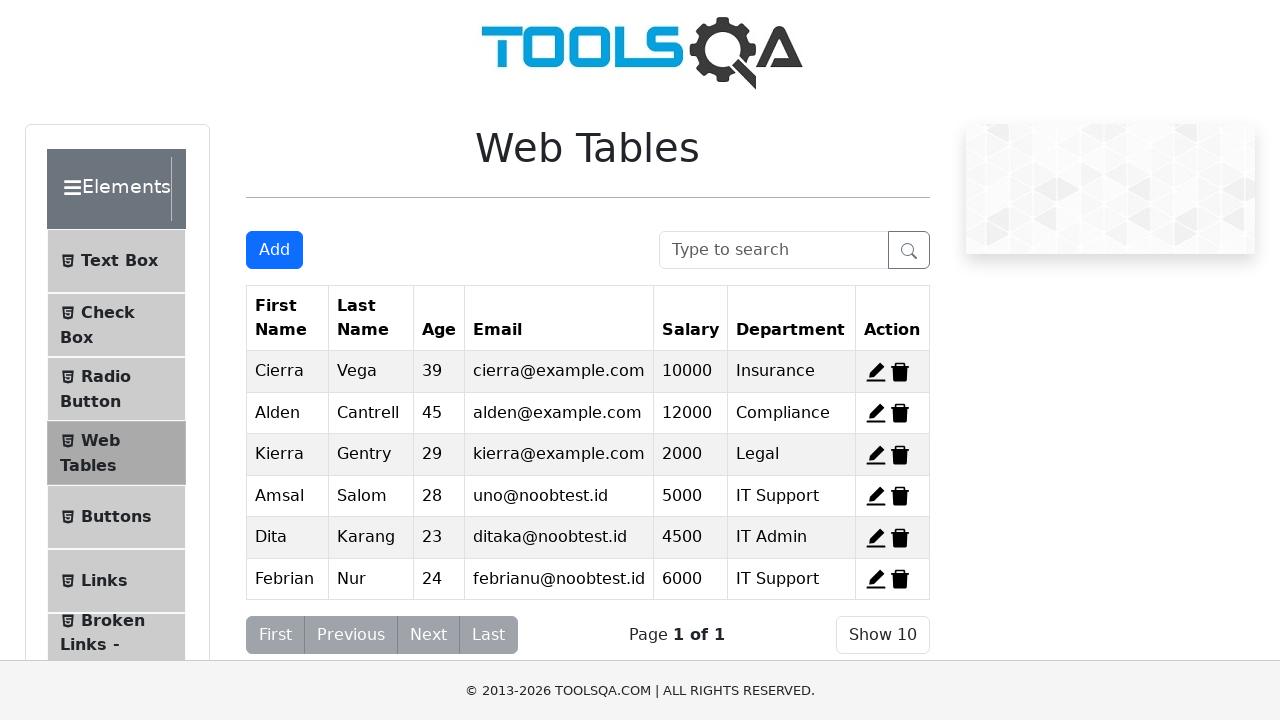

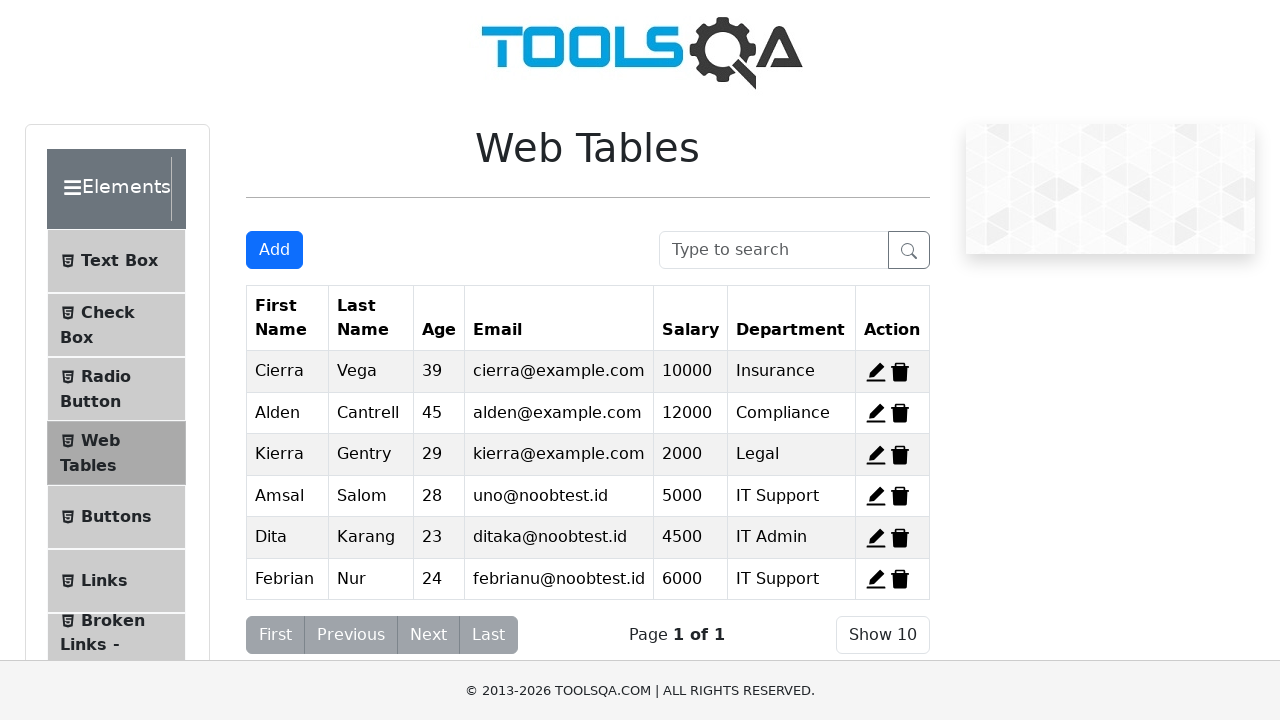